Tests clicking registration link using XPath with text function

Starting URL: https://adactinhotelapp.com/

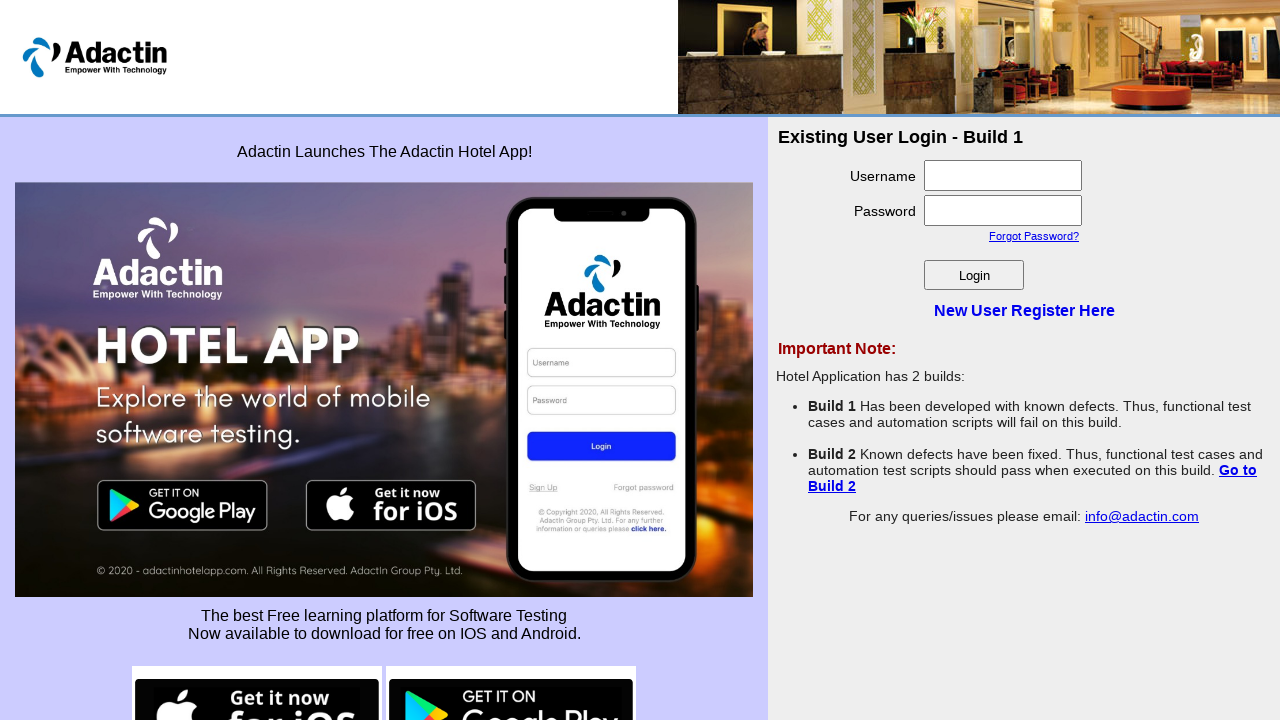

Navigated to Adactin Hotel App homepage
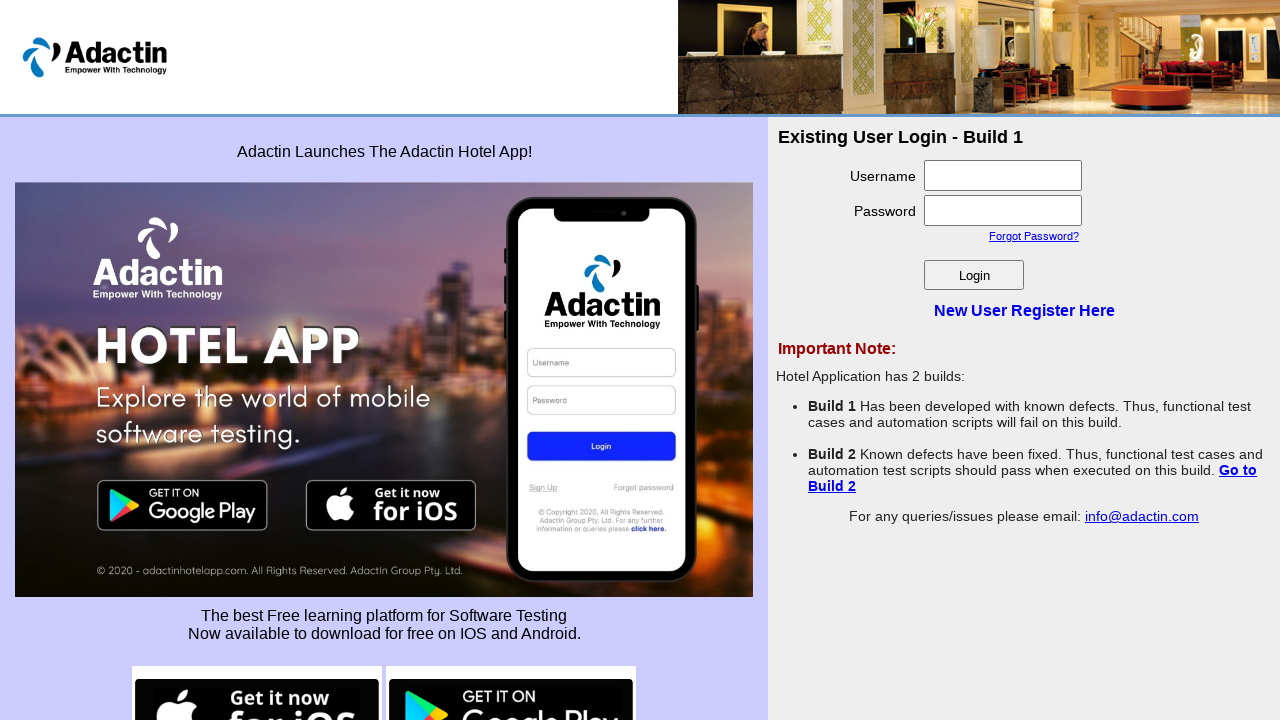

Clicked registration link using XPath with text function at (1024, 310) on xpath=//a[text()='New User Register Here']
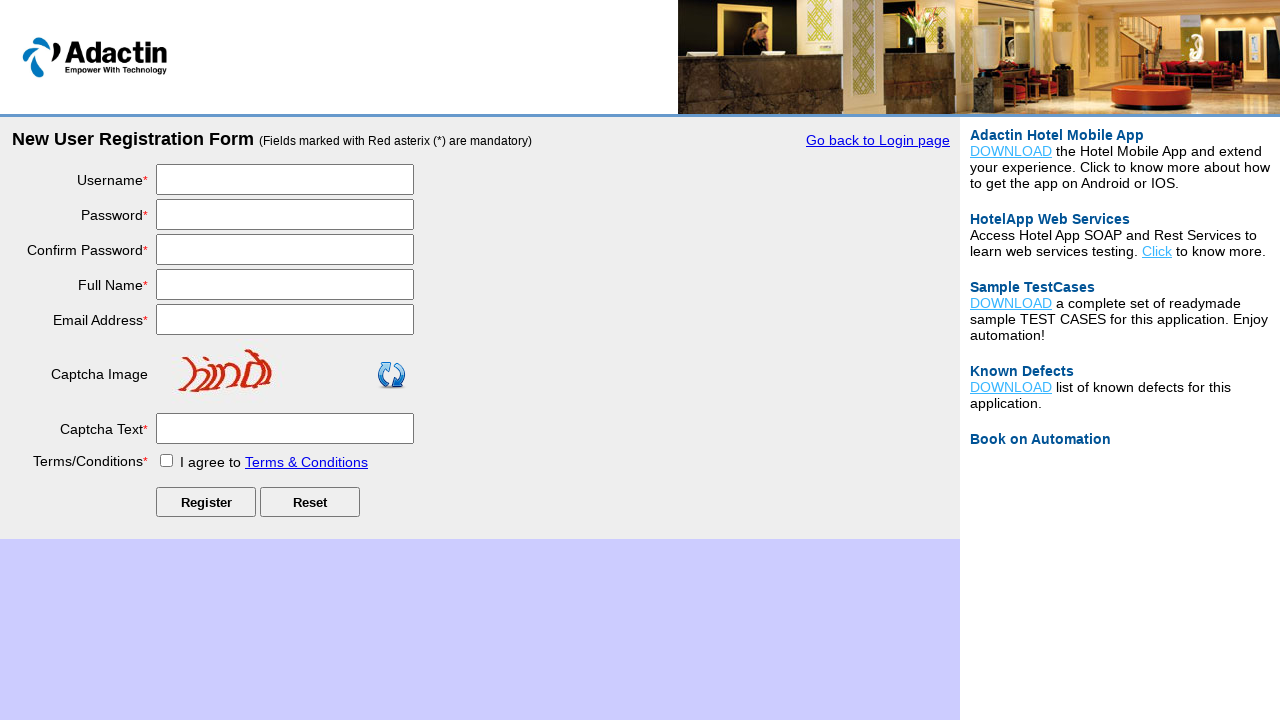

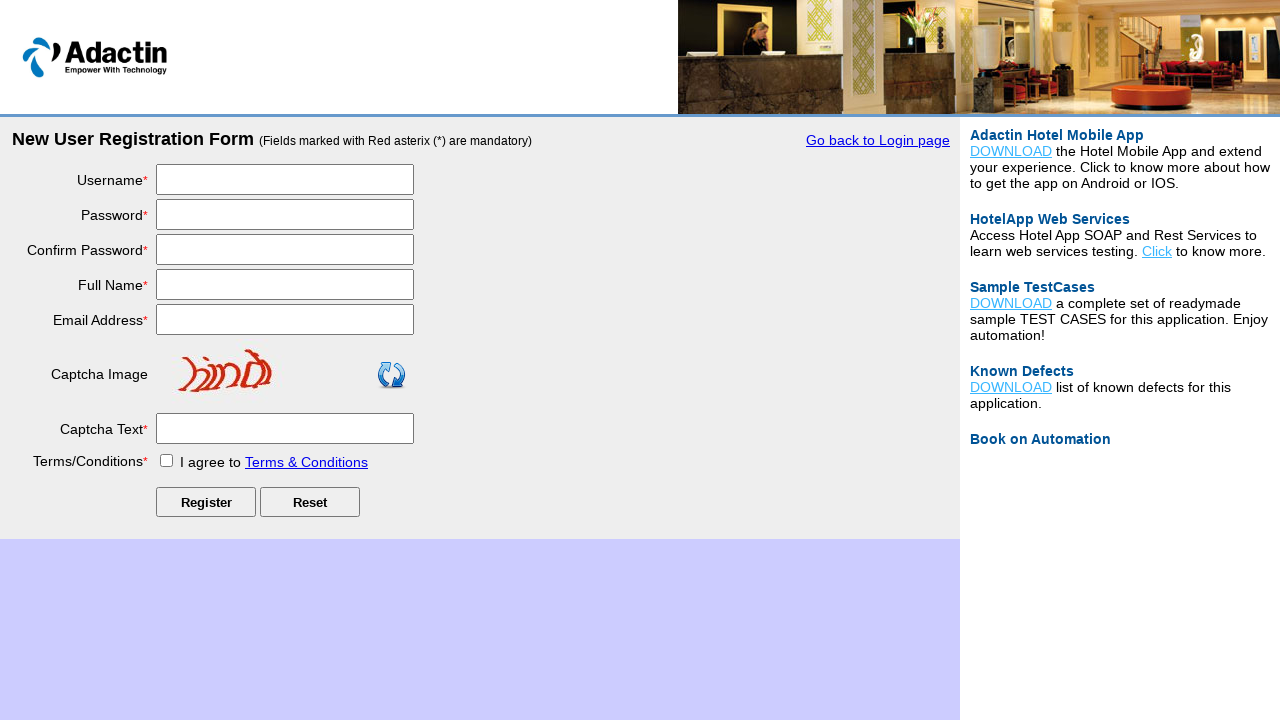